Tests date dropdown selection by selecting December 1st, 1950 using year (visible text), month (value), and day (index) dropdowns and verifying each selection.

Starting URL: http://practice.cydeo.com/dropdown

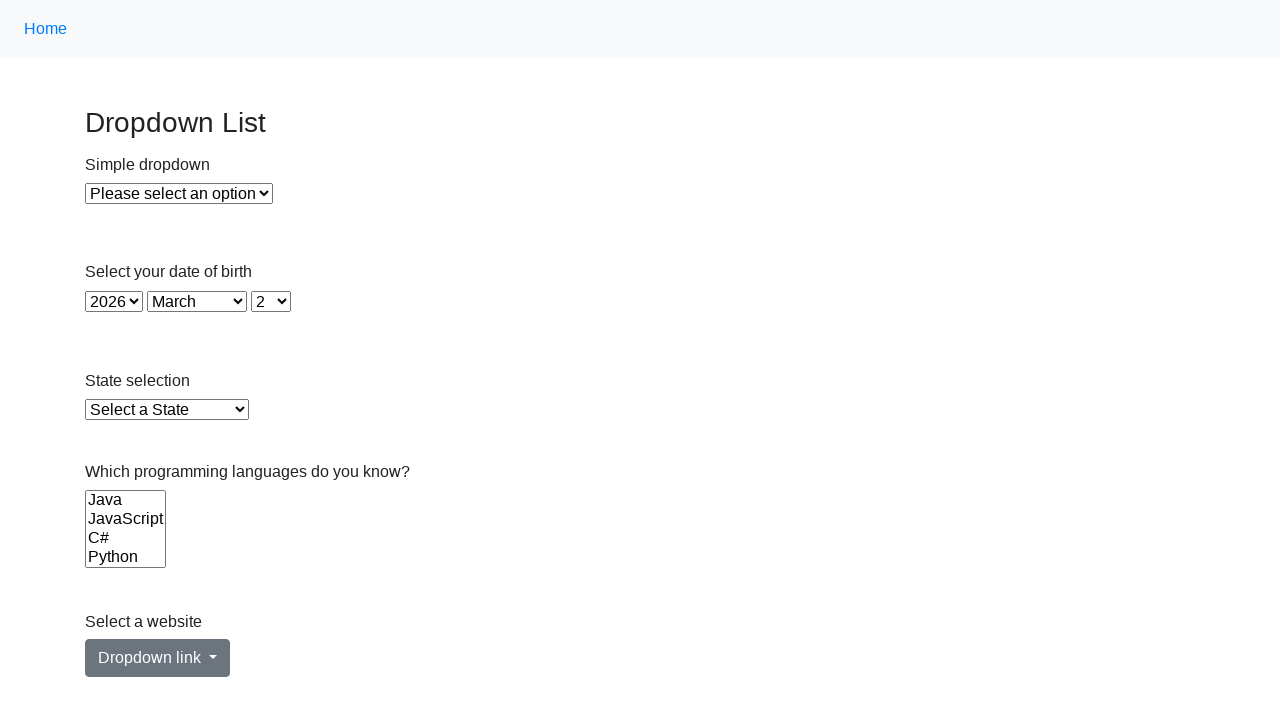

Selected year 1950 by visible text from year dropdown on #year
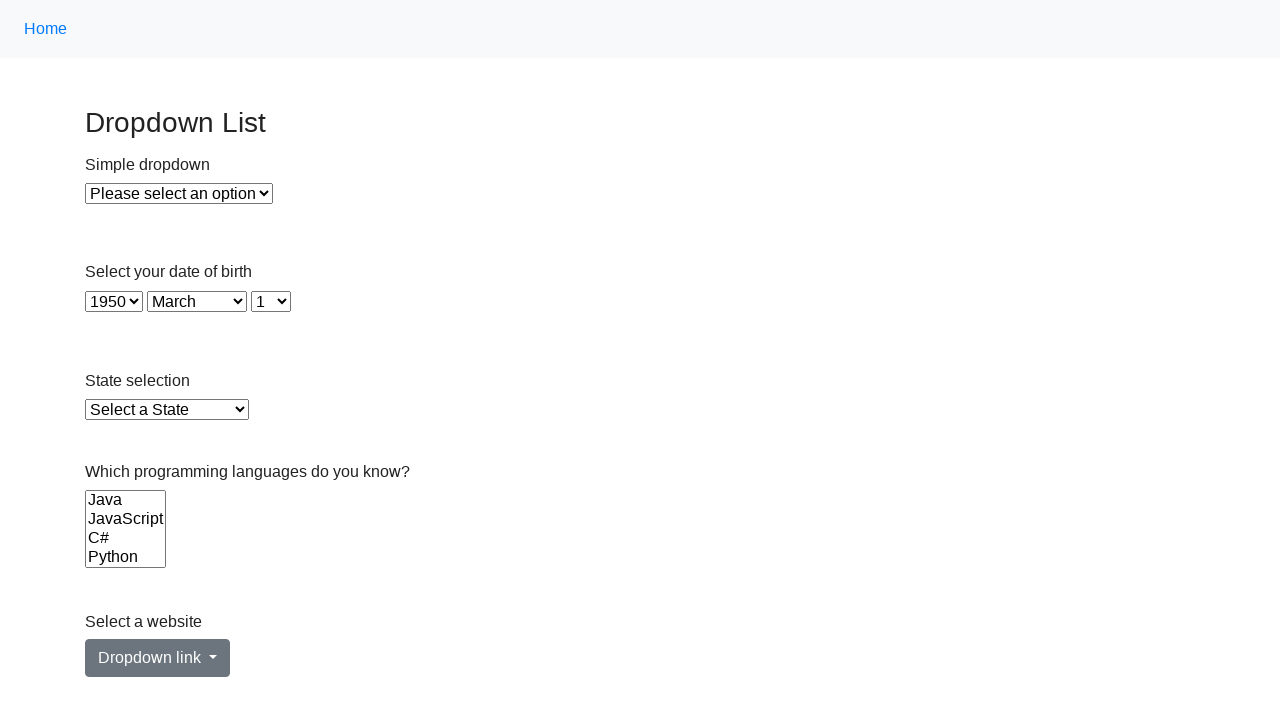

Verified that year 1950 is selected
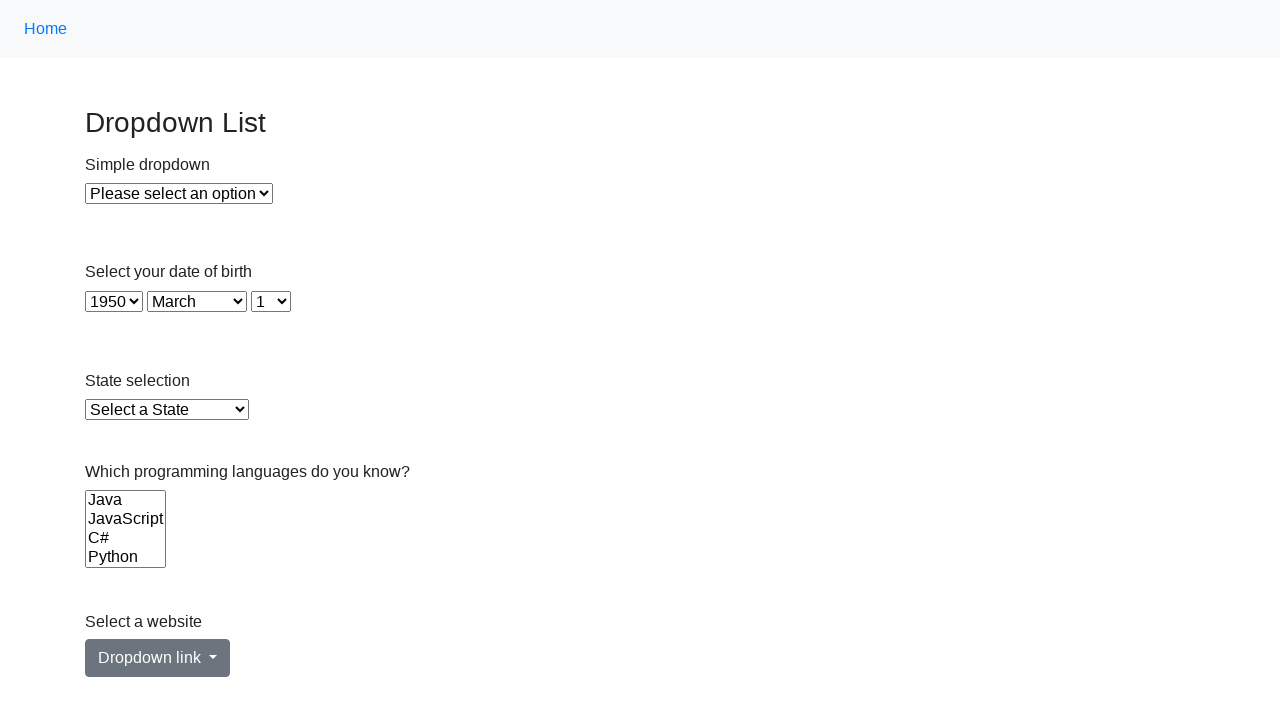

Selected month December (value=11) from month dropdown on #month
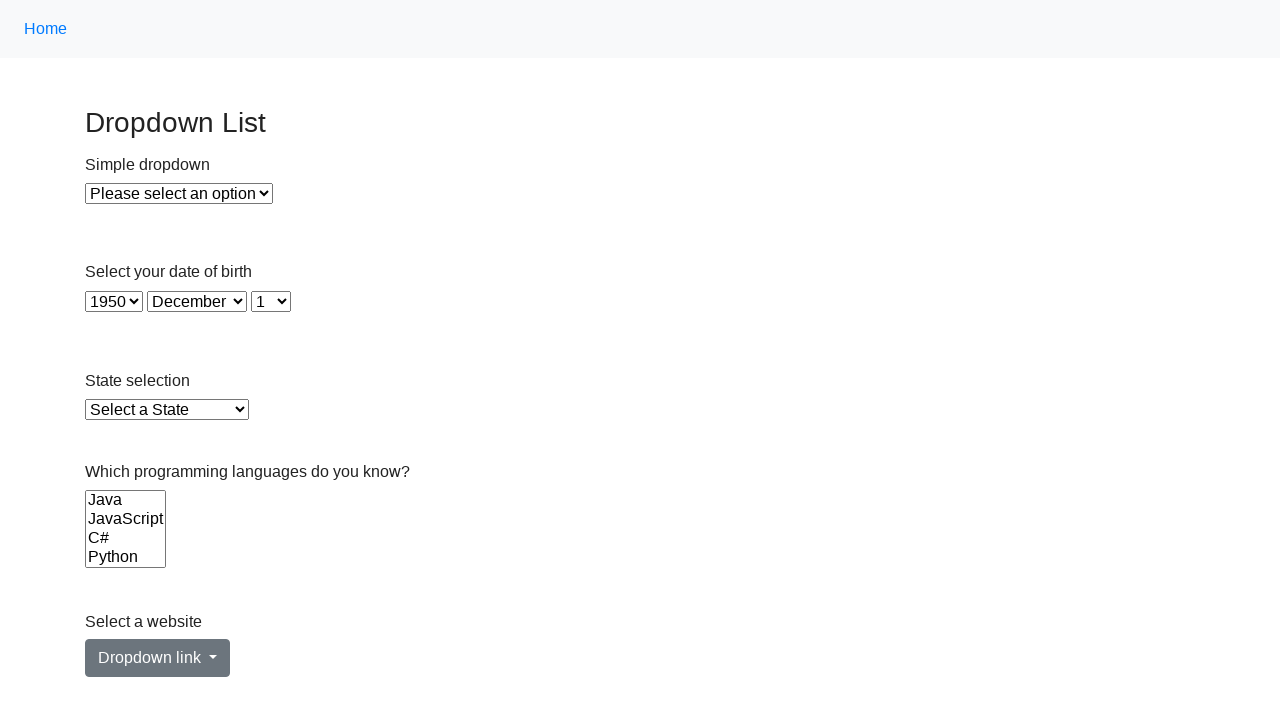

Verified that month December is selected
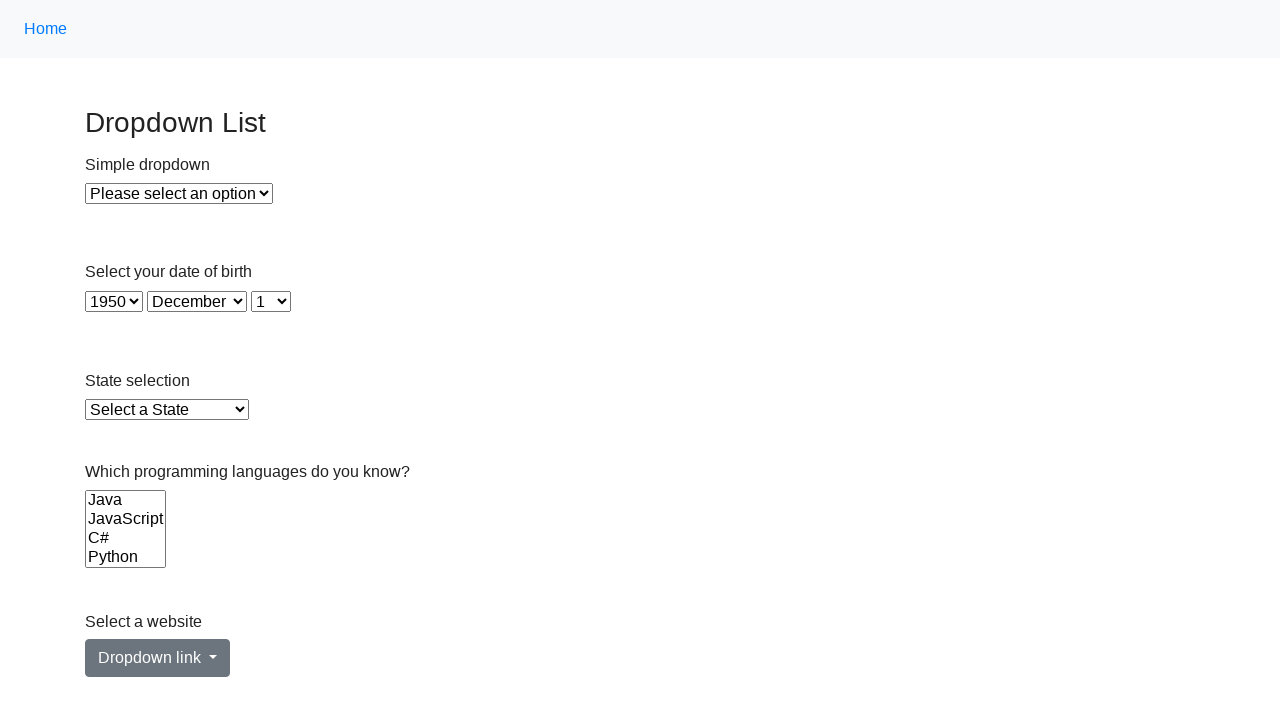

Selected day 1 by index 0 from day dropdown on #day
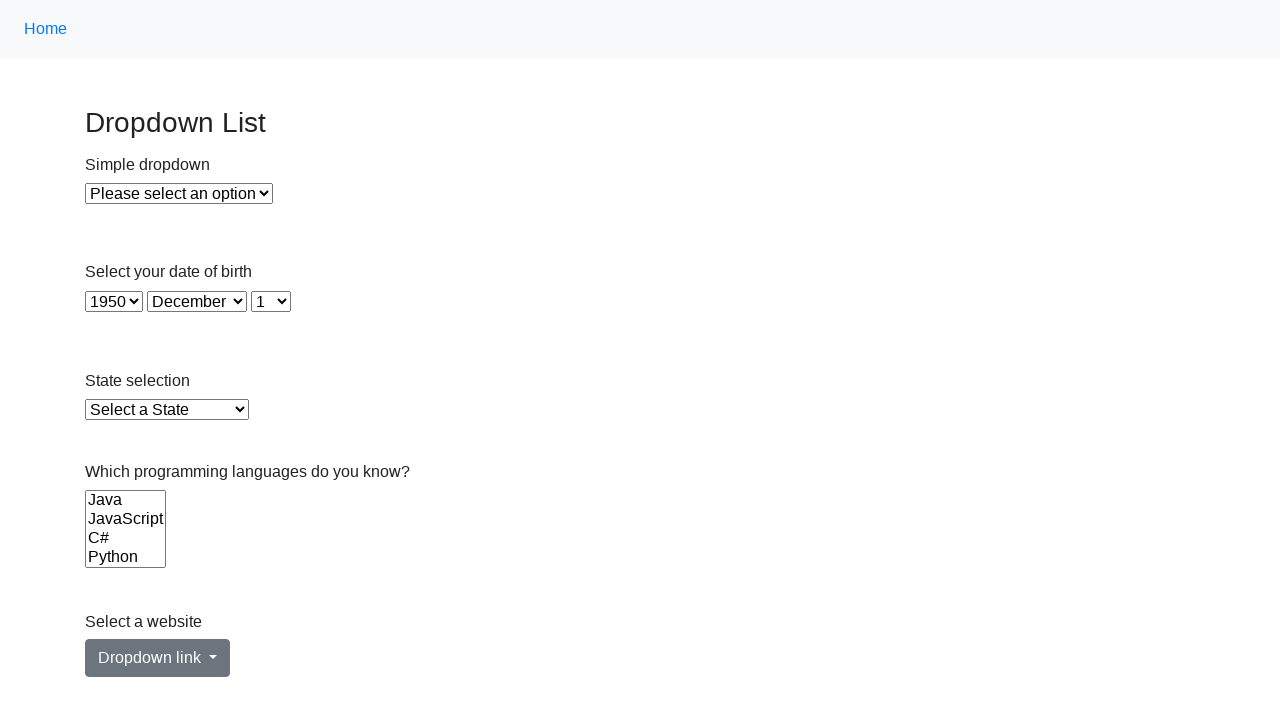

Verified that day 1 is selected
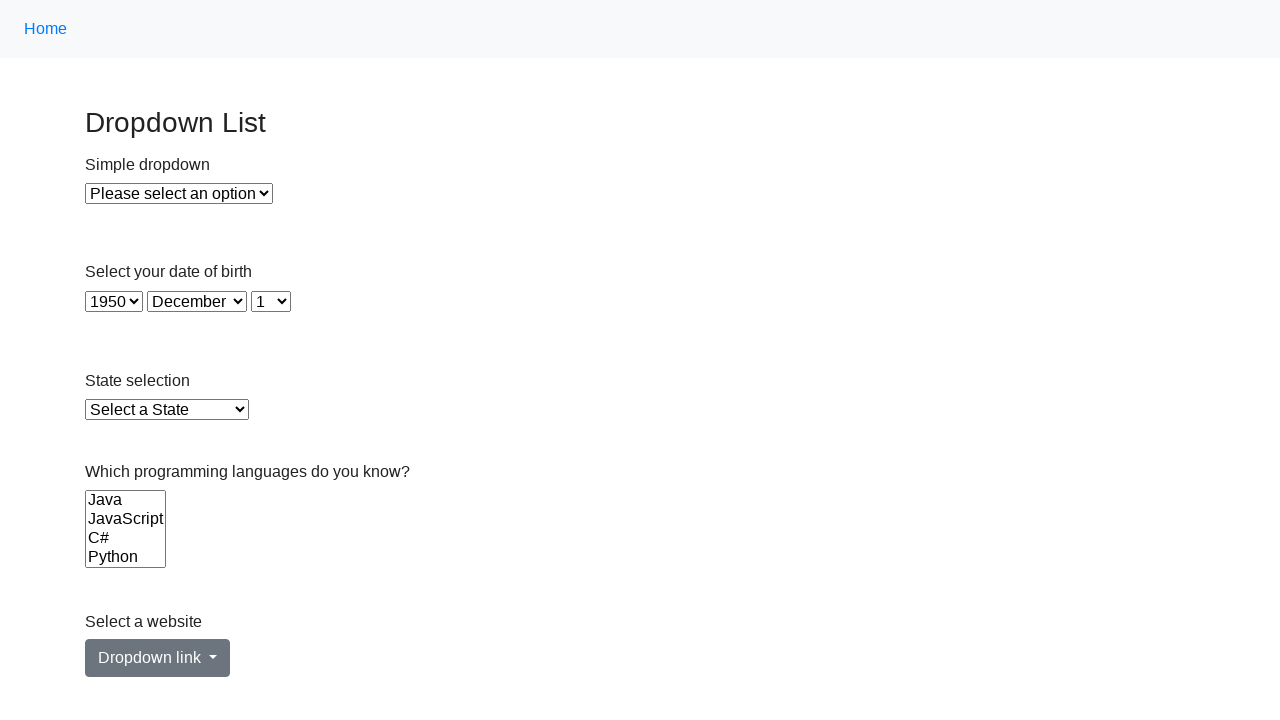

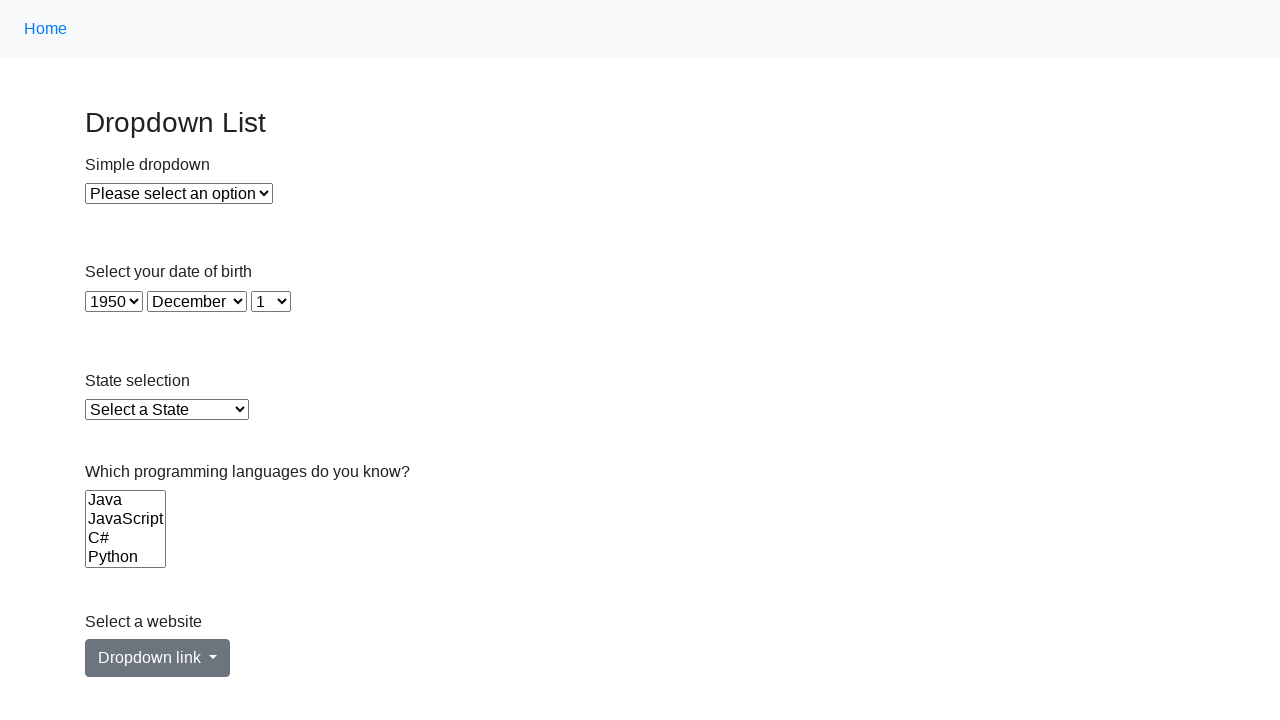